Tests dropdown selection functionality by selecting options using different methods - by index, value, and visible text

Starting URL: https://www.globalsqa.com/demo-site/select-dropdown-menu/

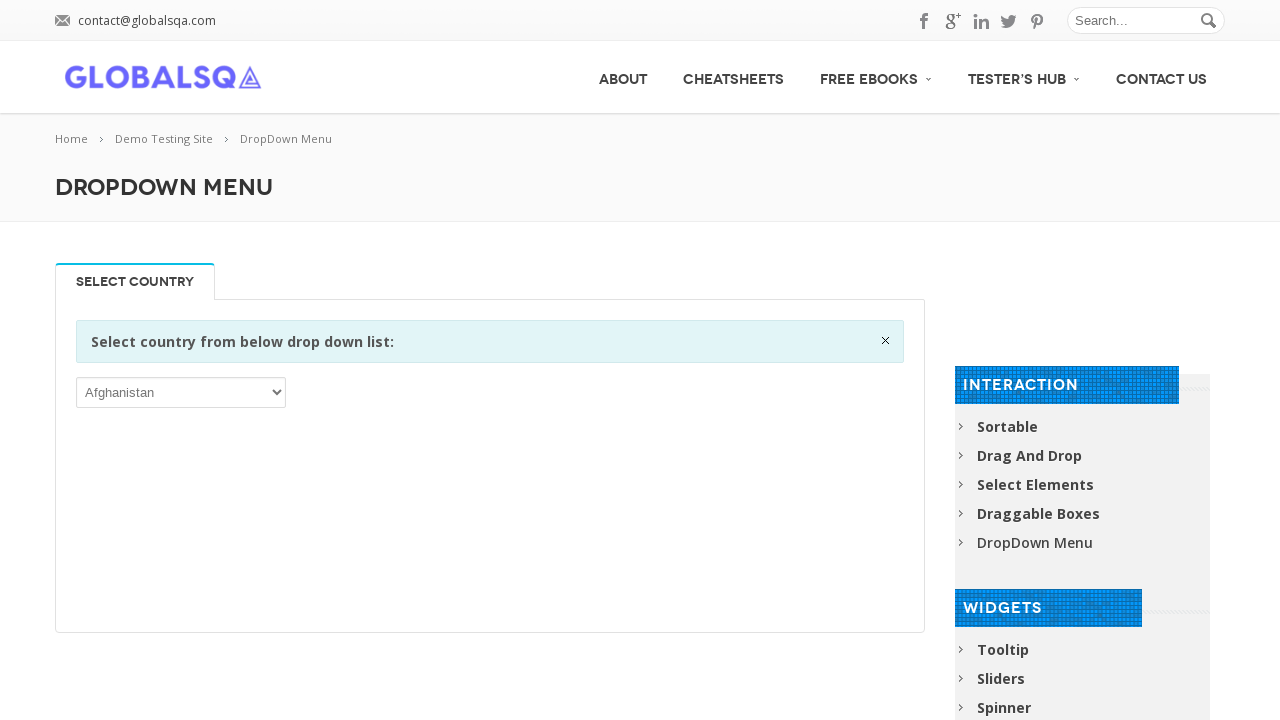

Located dropdown element using XPath selector
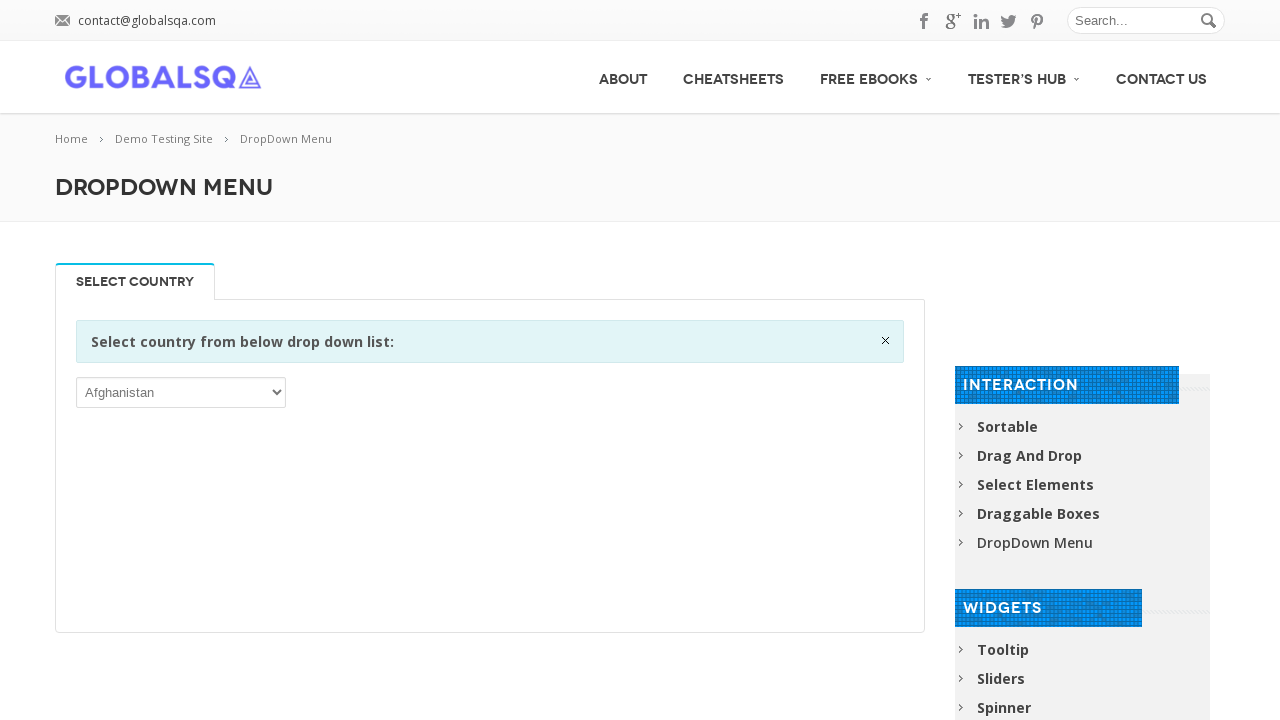

Selected dropdown option by index 3 (4th option) on xpath=//select
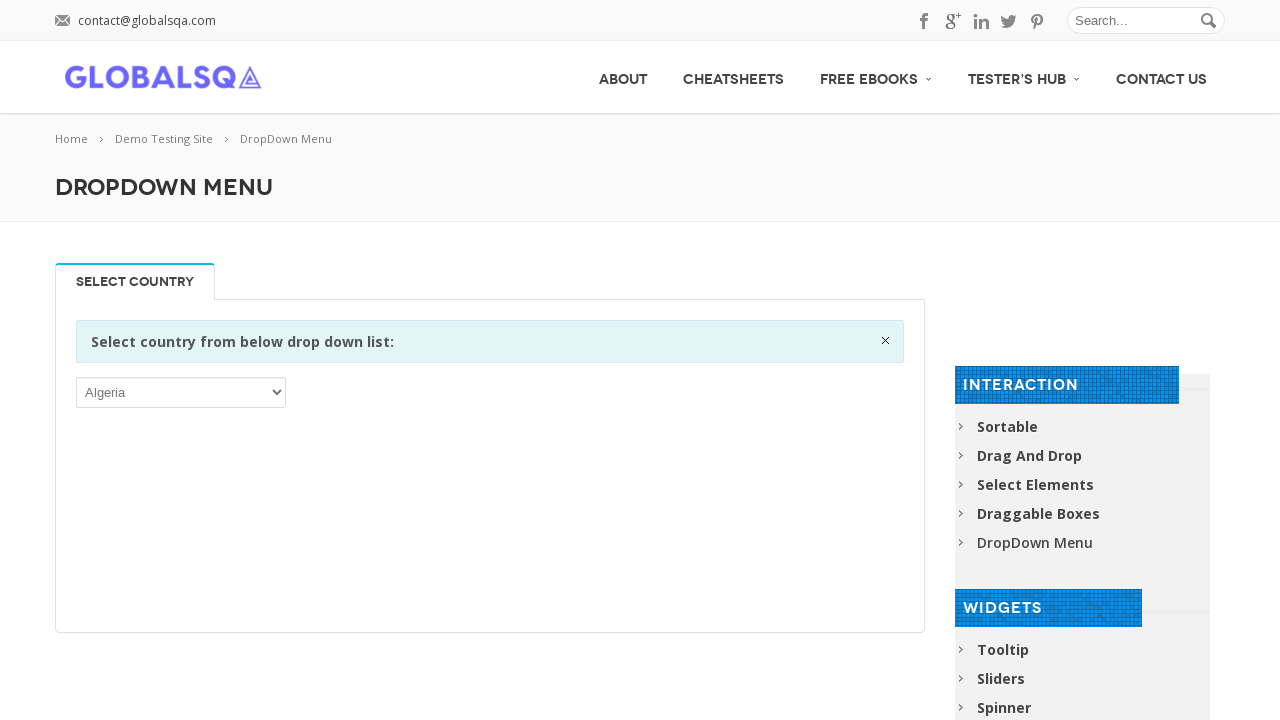

Selected dropdown option by value 'ASM' on xpath=//select
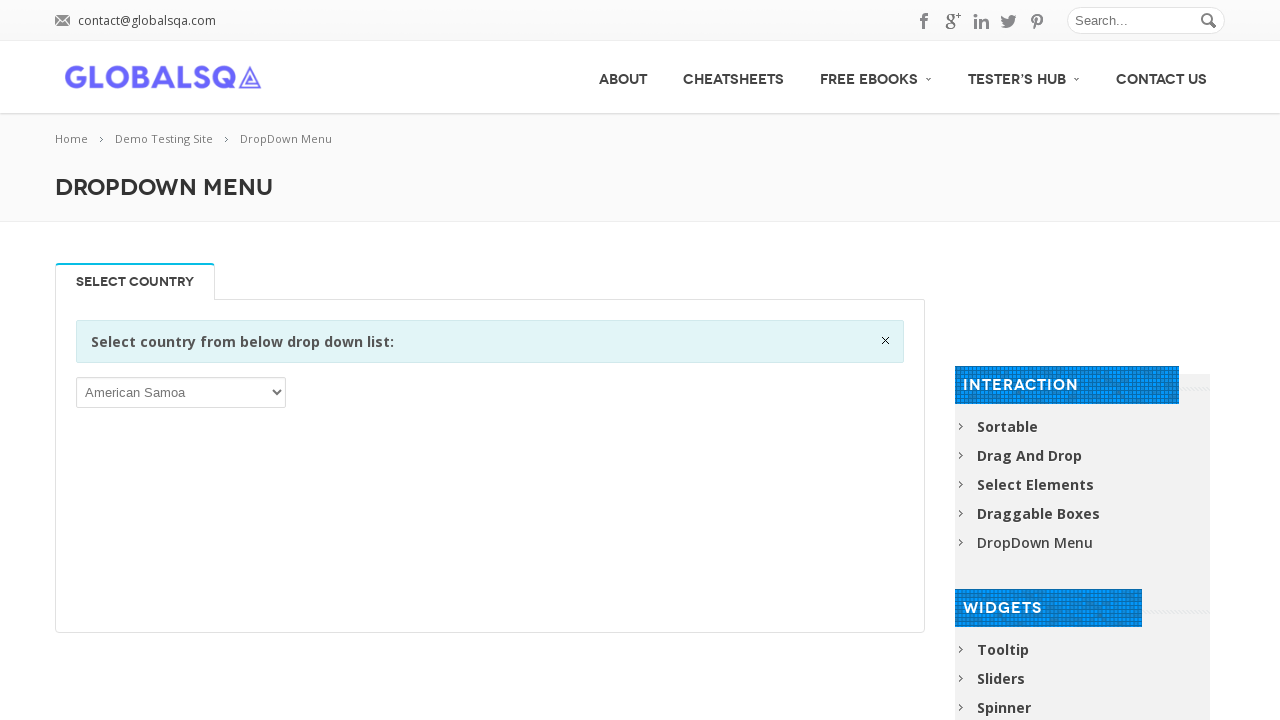

Selected dropdown option by visible text 'Antarctica' on xpath=//select
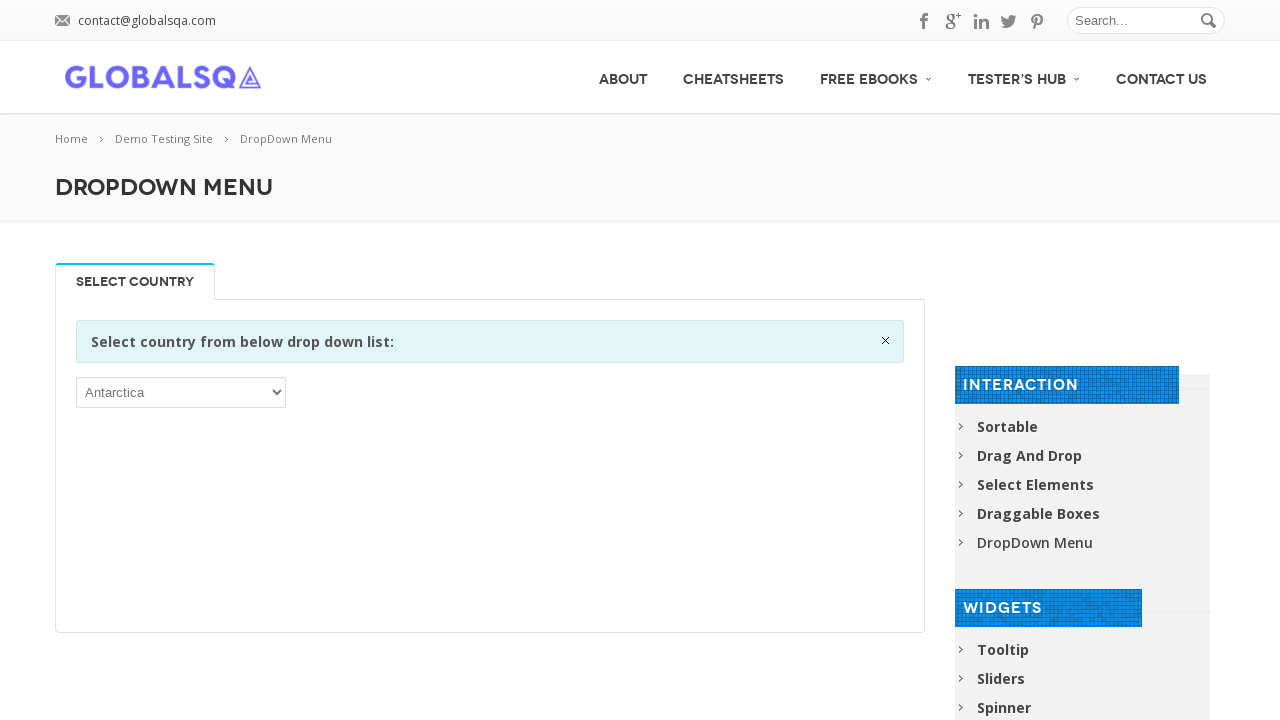

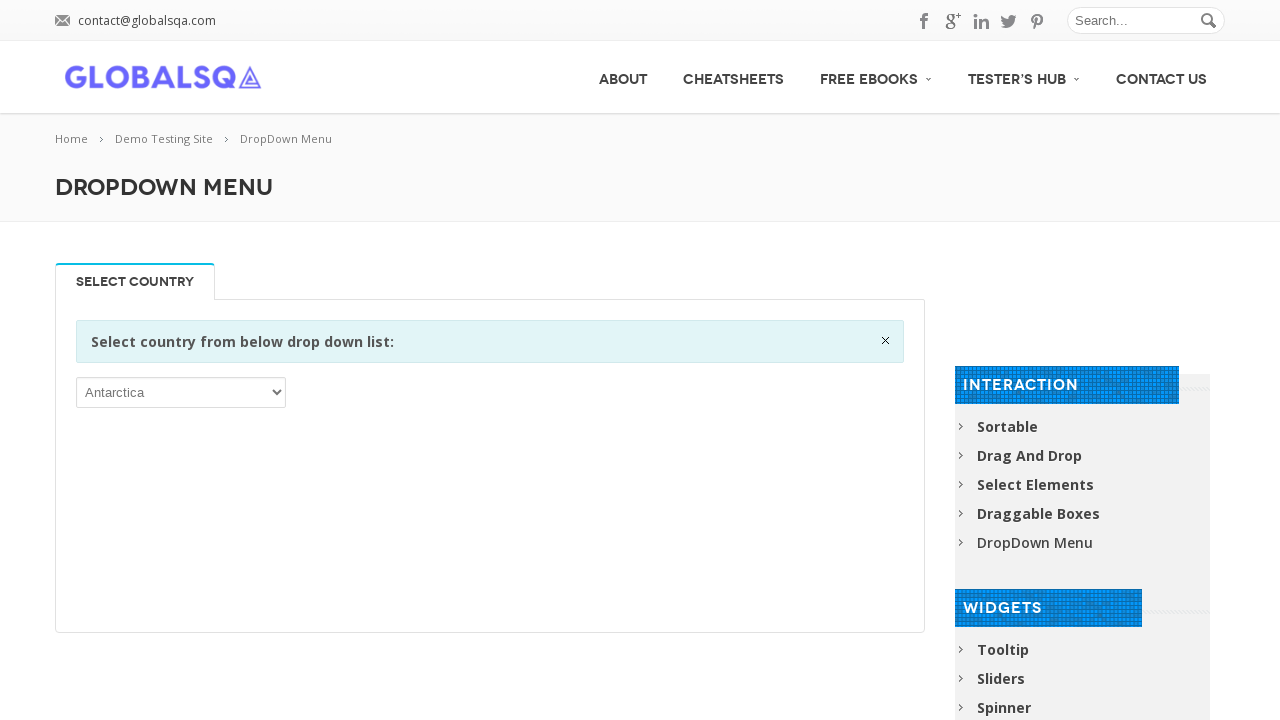